Tests window handling functionality by navigating to a demo automation site and clicking a button that opens a new tabbed window.

Starting URL: http://demo.automationtesting.in/Windows.html

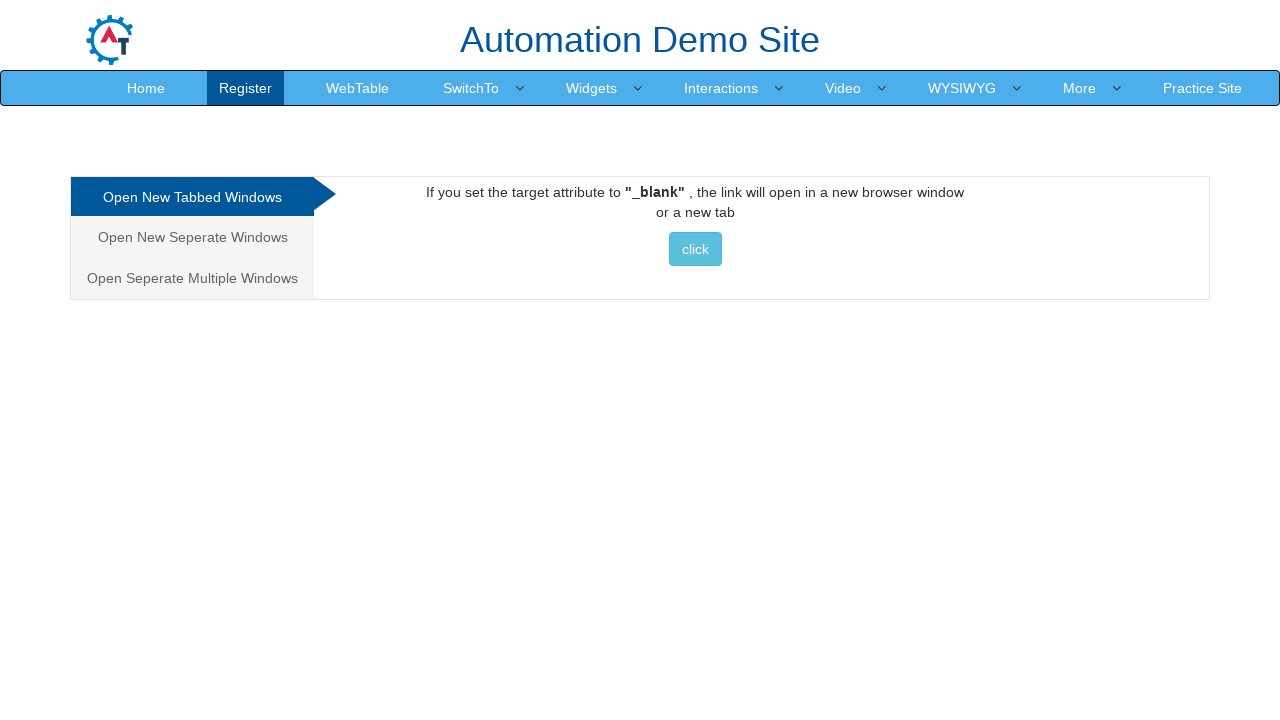

Navigated to demo automation site Windows.html
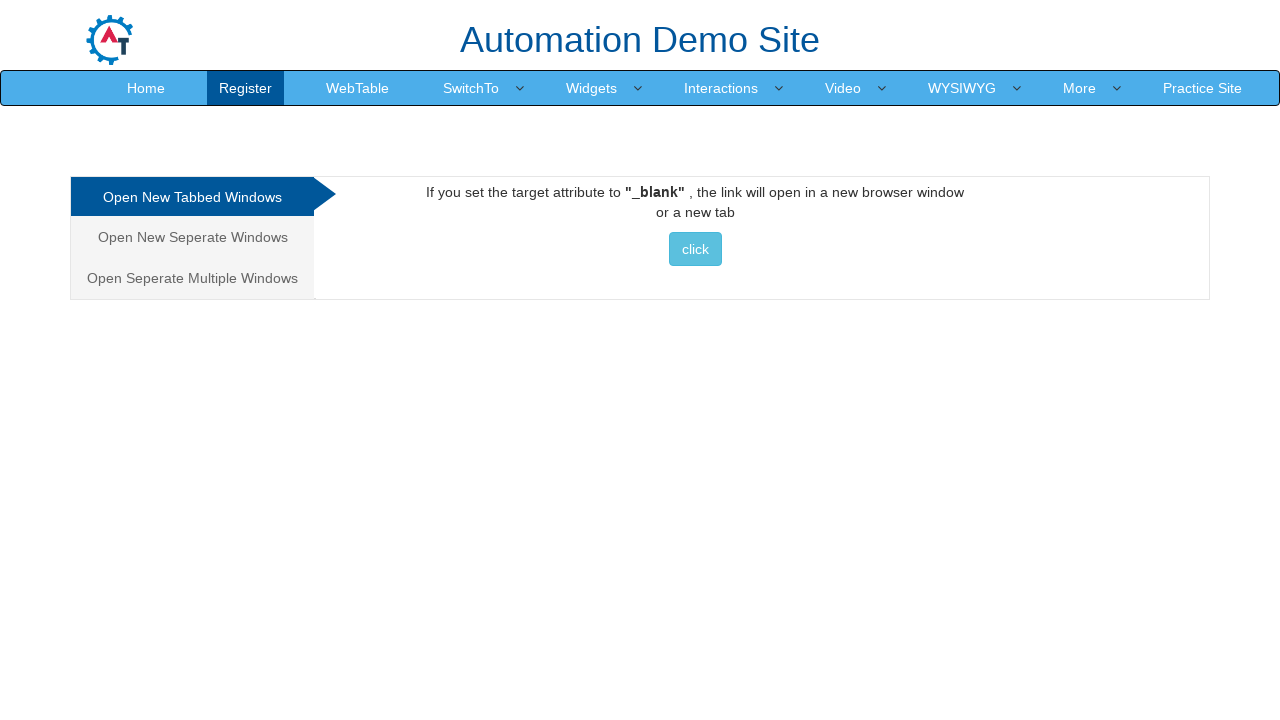

Clicked button to open new tabbed window at (695, 249) on xpath=//*[@id='Tabbed']/a/button
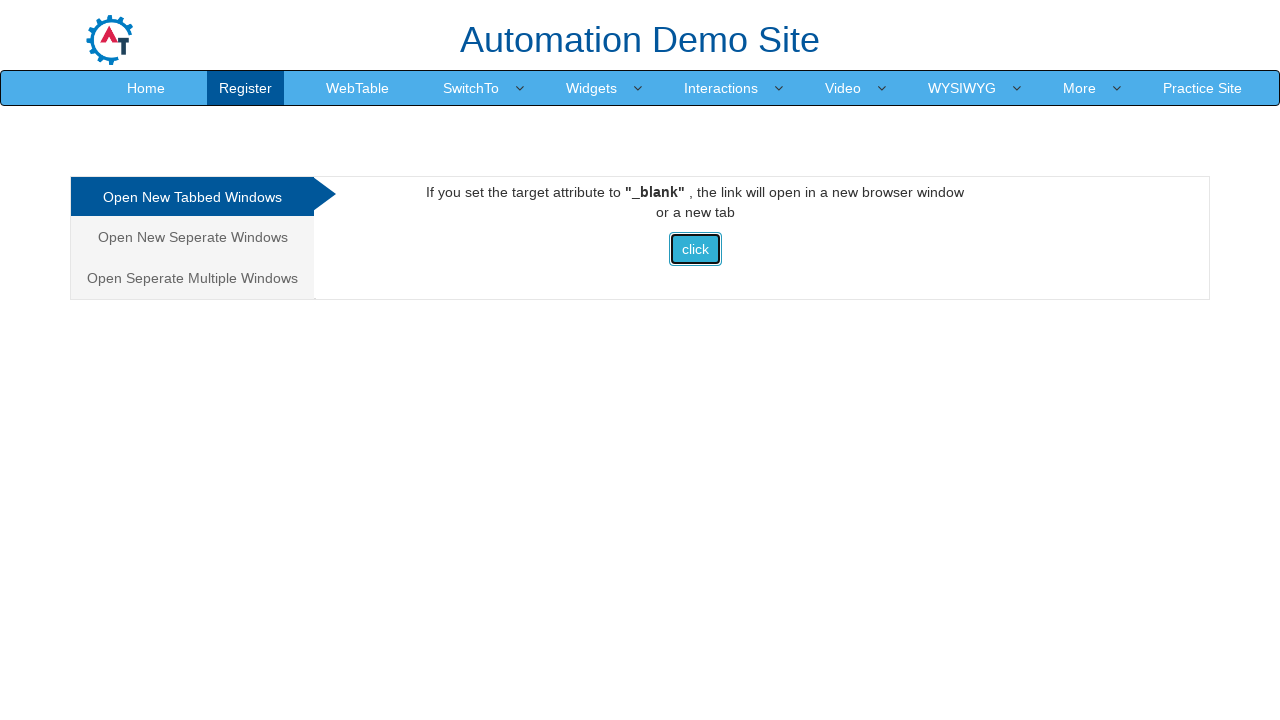

Waited 2 seconds for new window to open
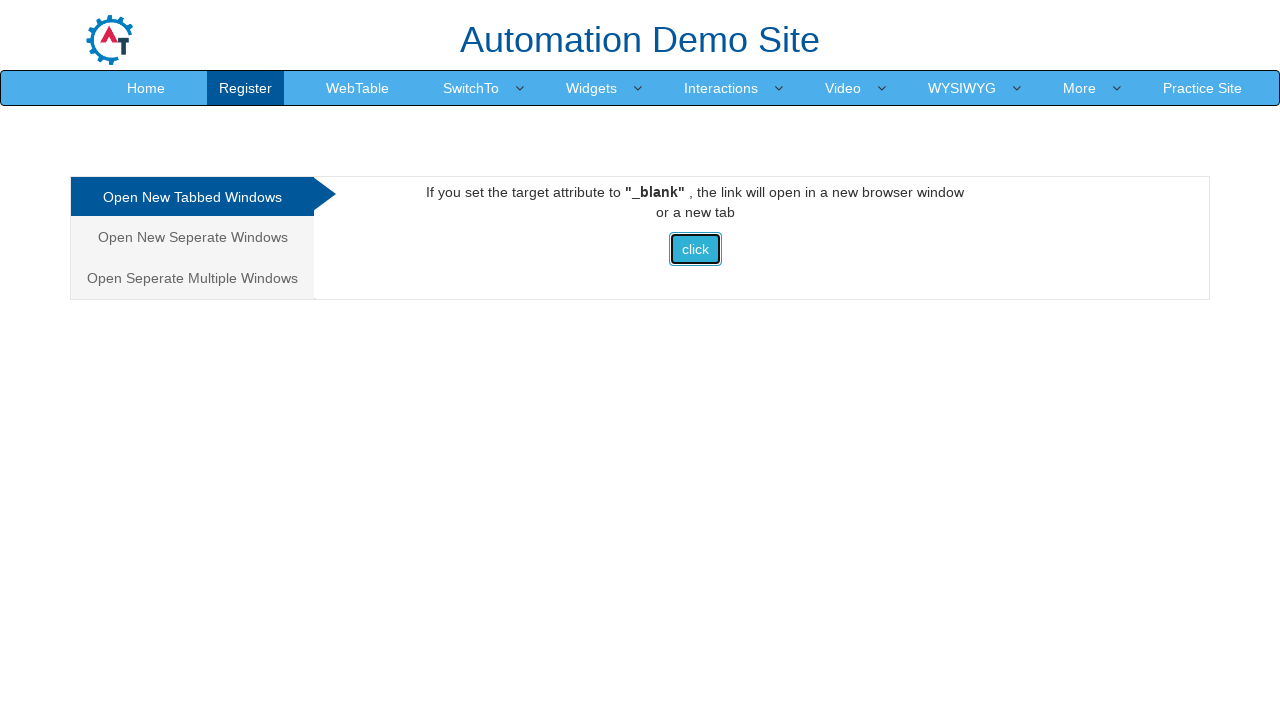

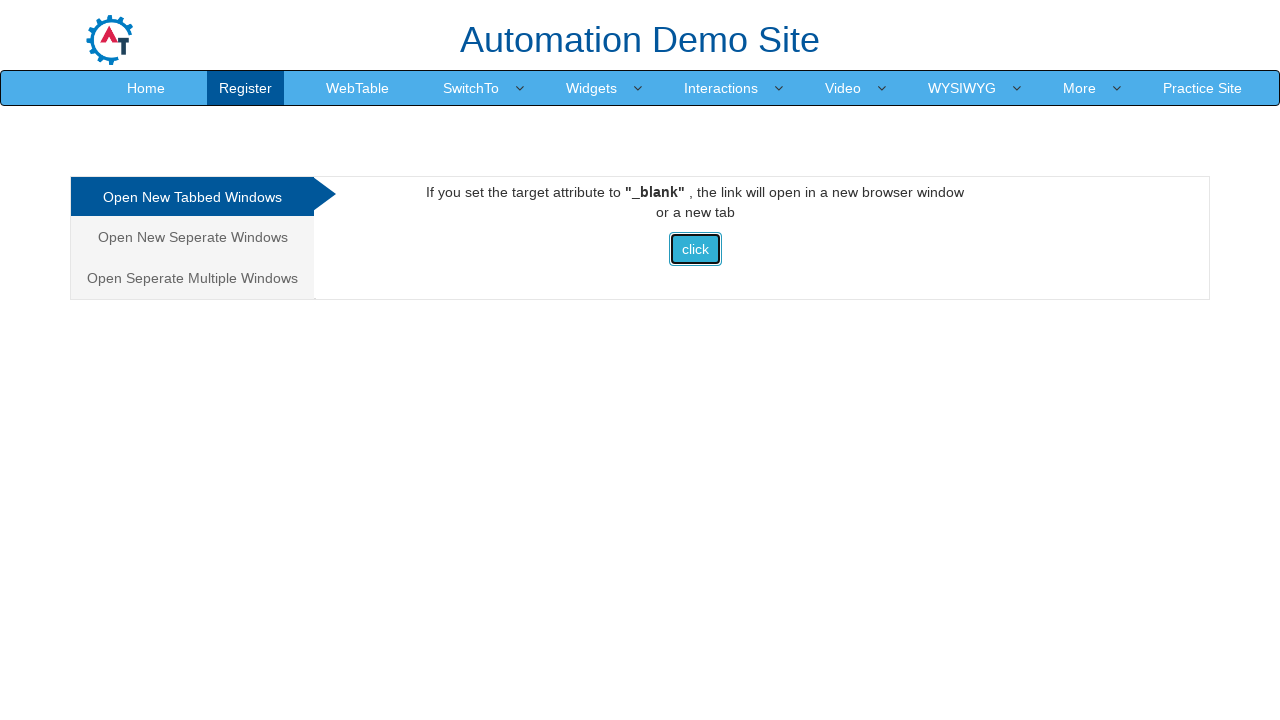